Tests opening a new browser tab, navigating to a different URL in that tab, and verifying that two window handles exist.

Starting URL: https://the-internet.herokuapp.com/windows

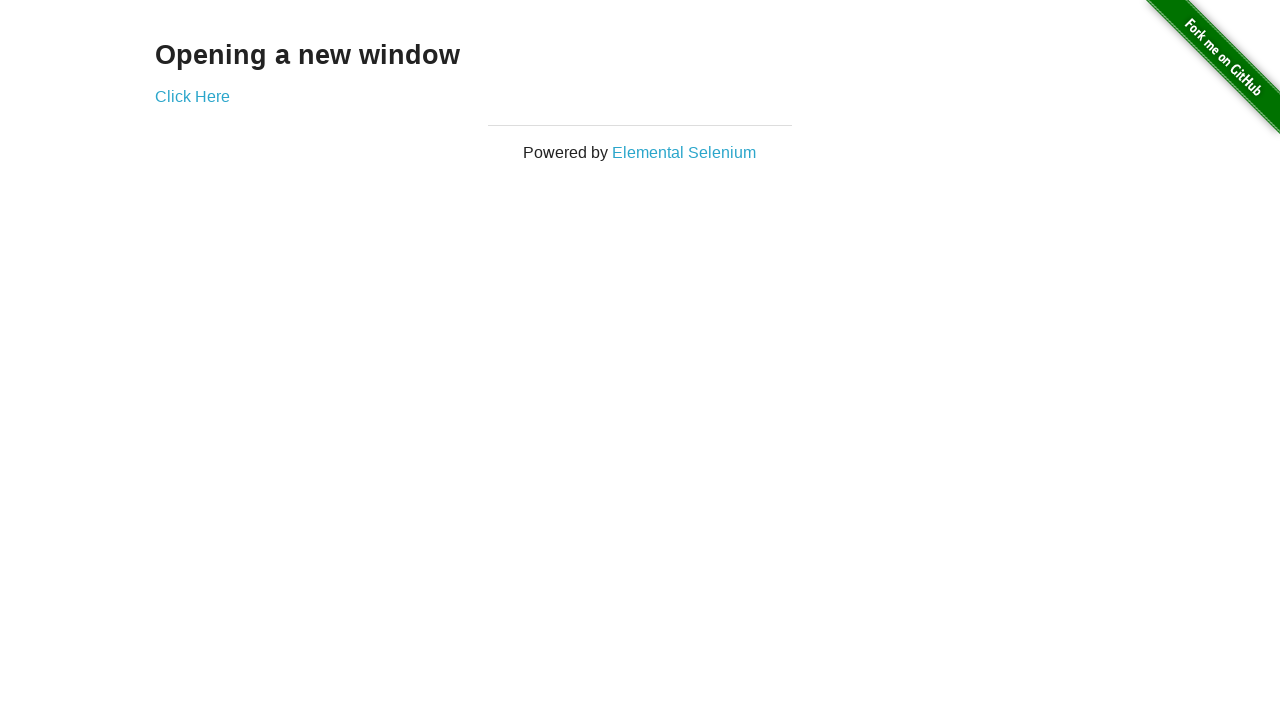

Opened a new browser tab
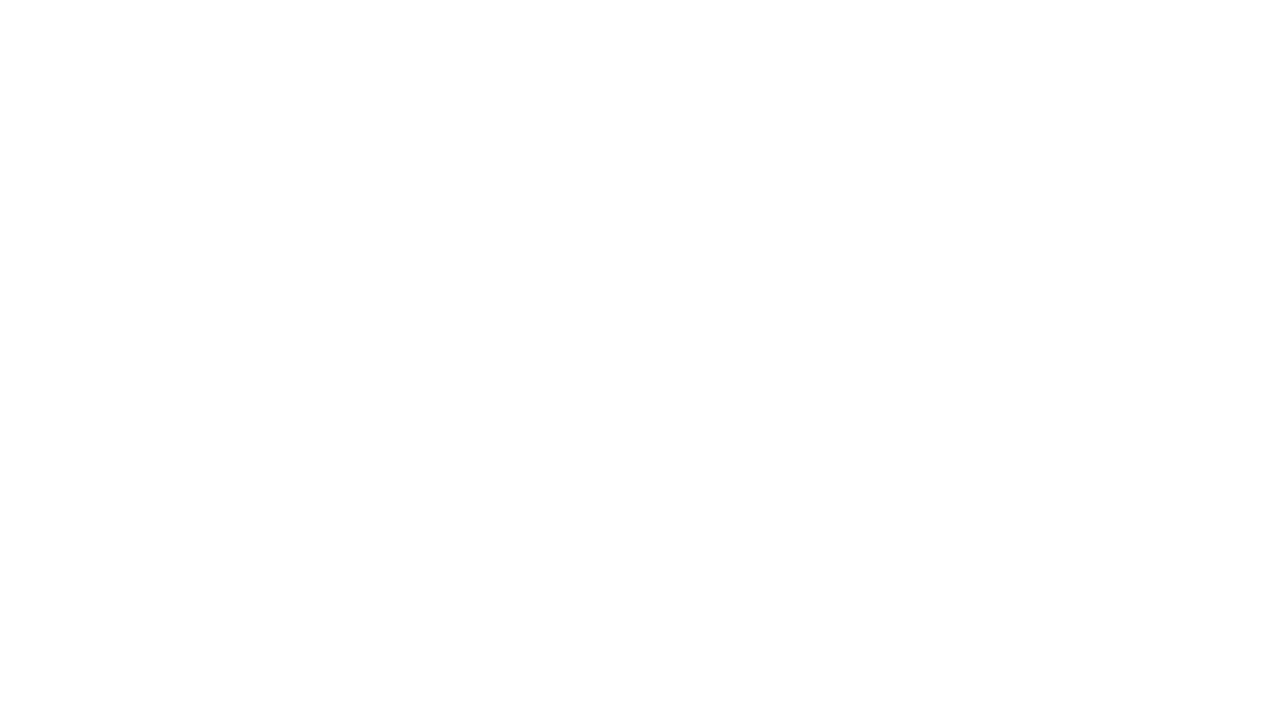

Navigated new tab to https://the-internet.herokuapp.com/typos
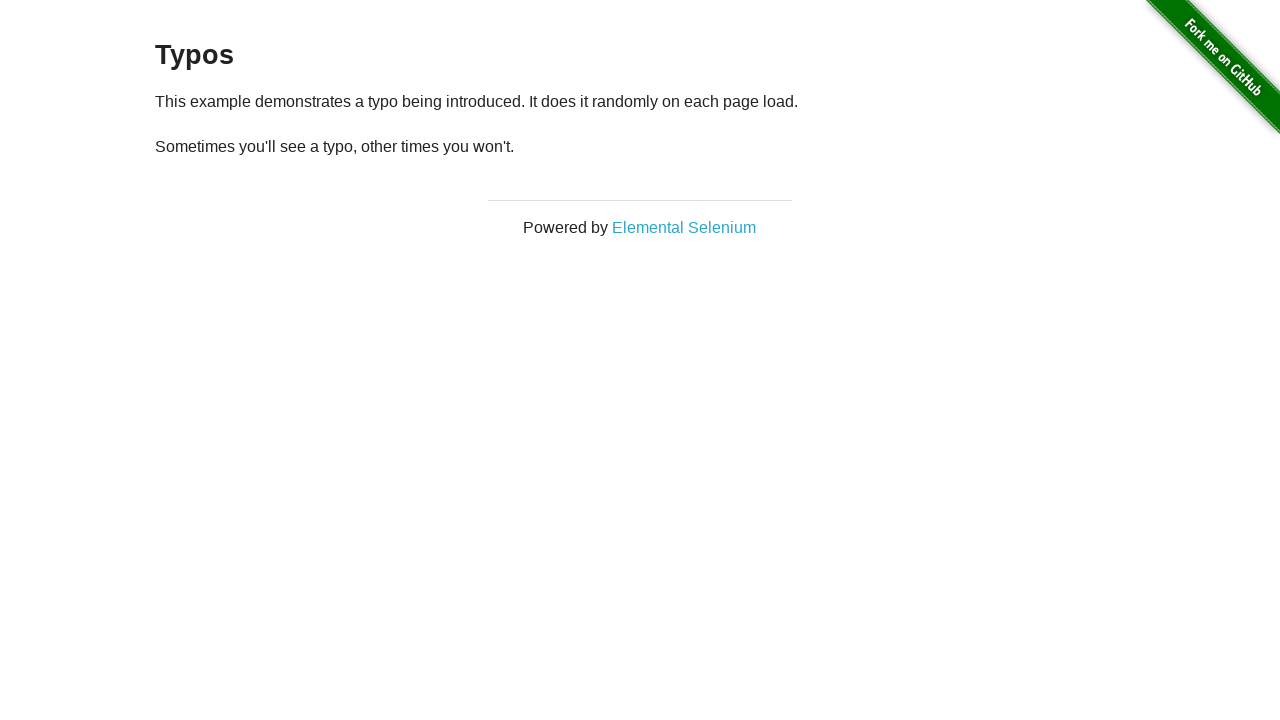

Verified that two window handles (pages) exist
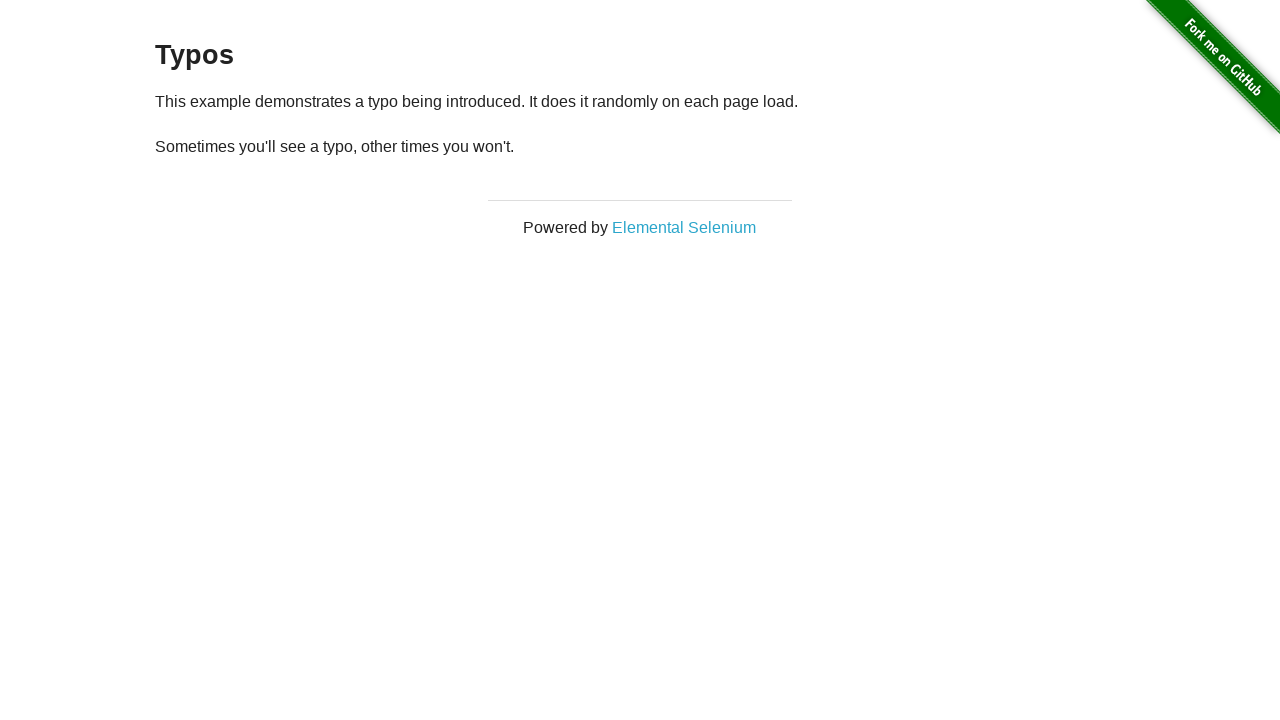

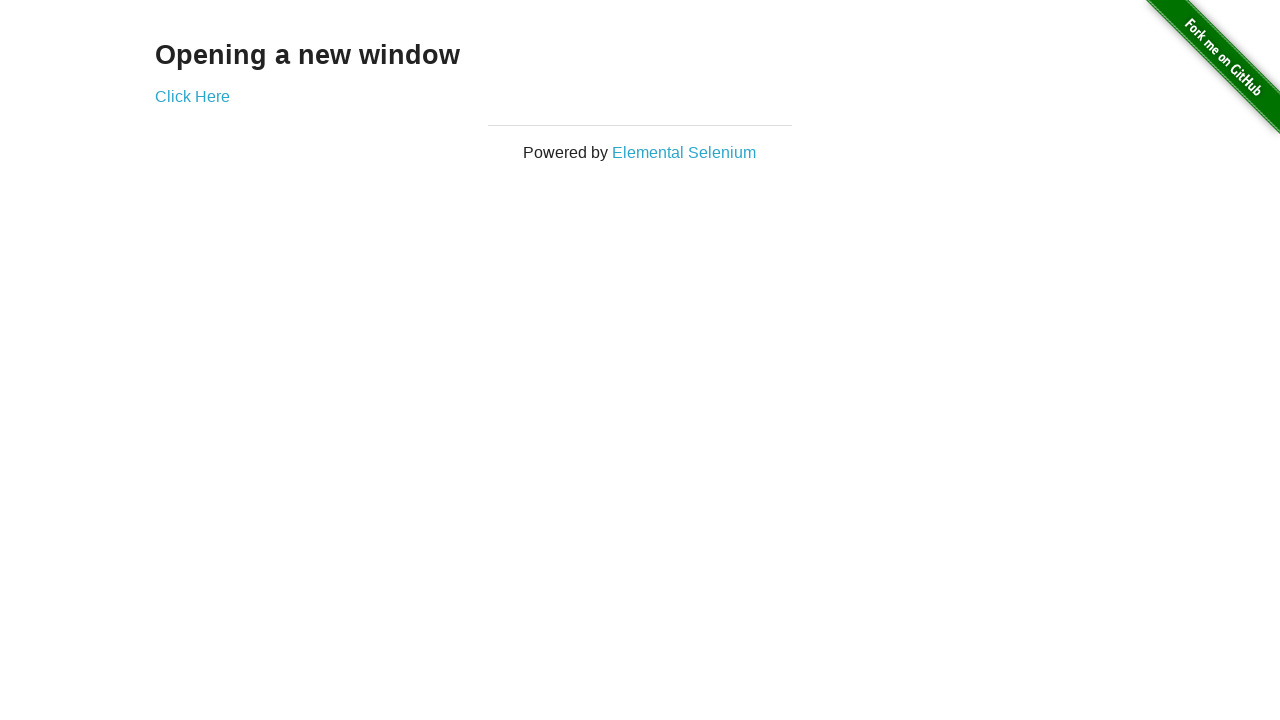